Plays a Wordle-style game by entering guesses, checking the color feedback, and continuing until the word is found or maximum attempts are reached

Starting URL: https://paimordle.vercel.app/

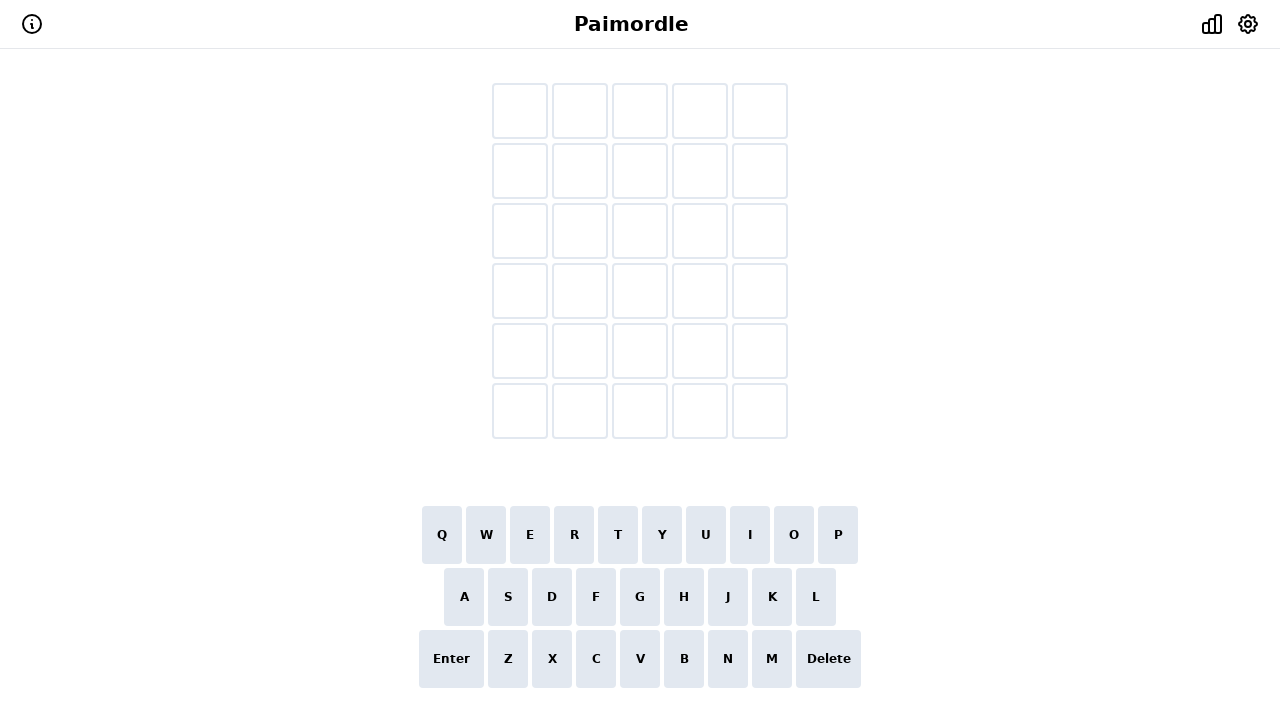

Pressed Escape to close any initial modal/popup
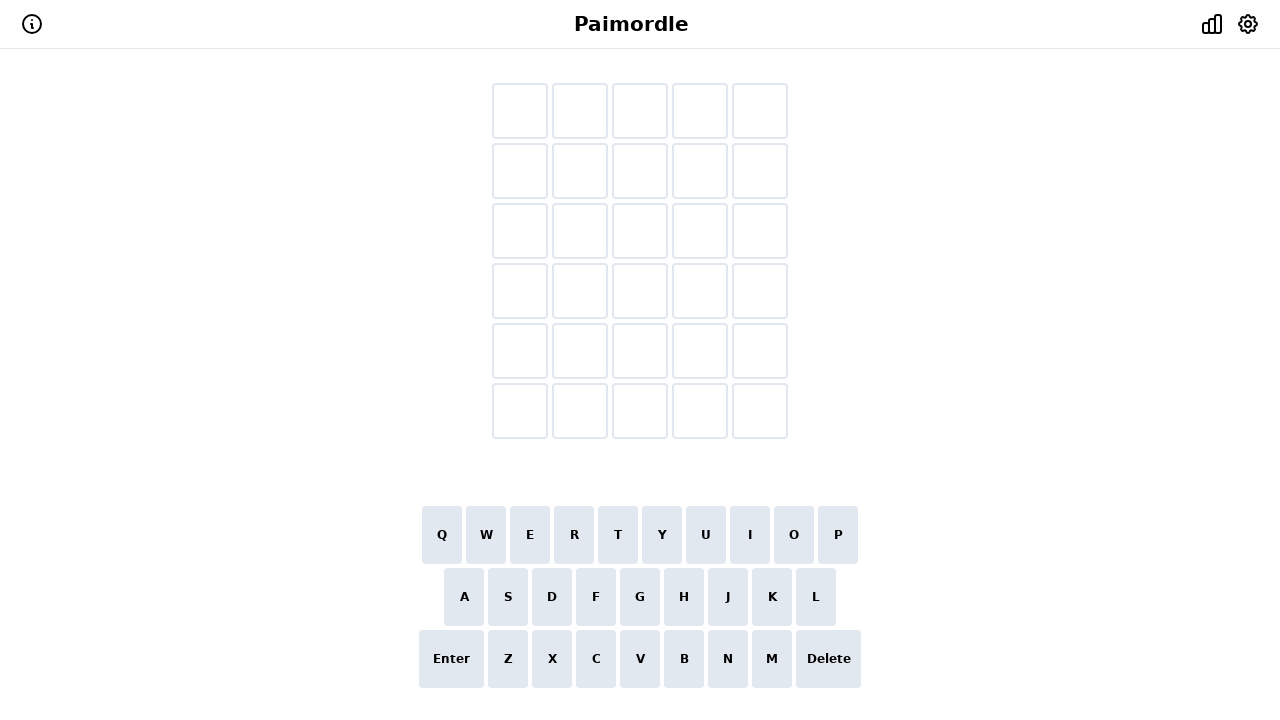

Selected word 'electro' for turn 1
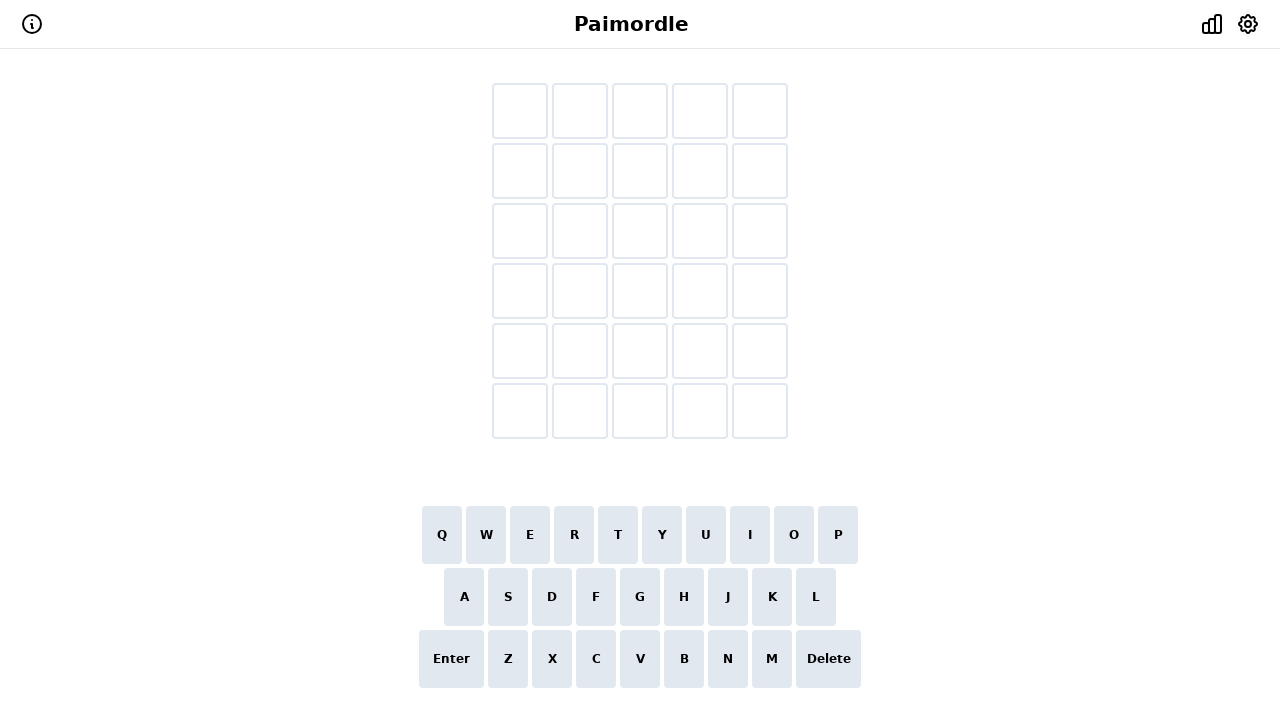

Typed word 'electro' letter by letter
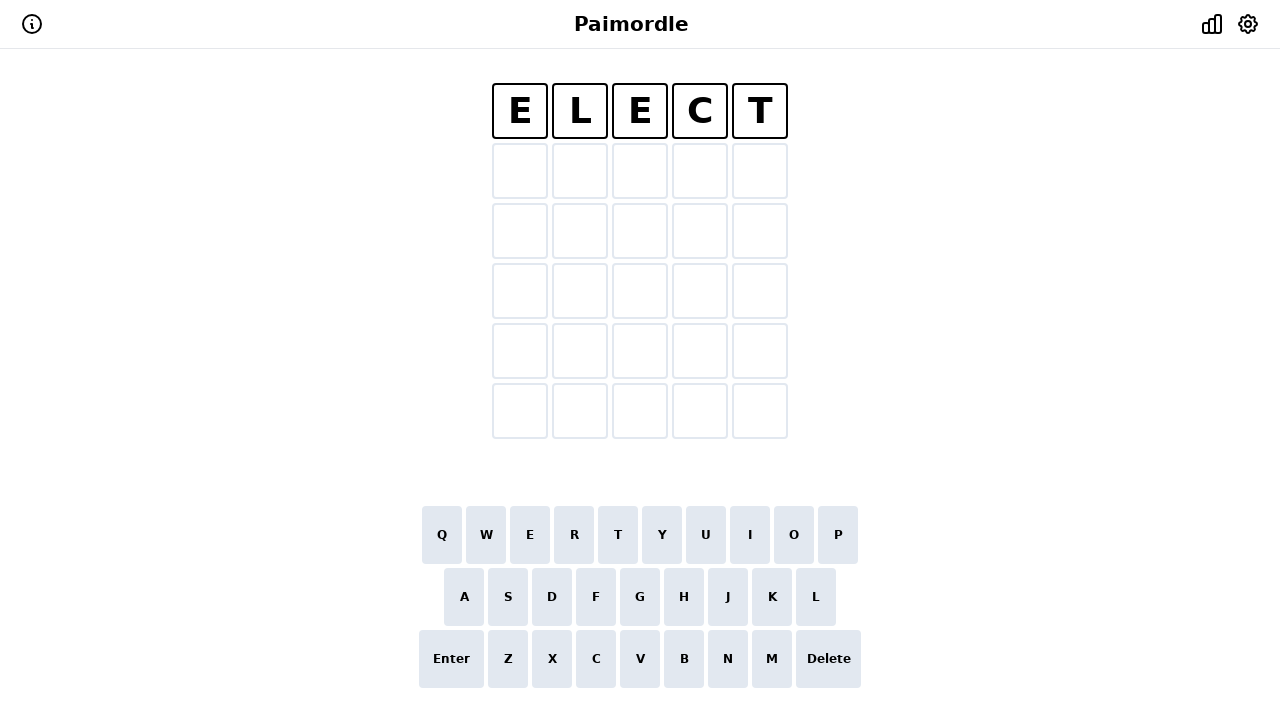

Pressed Enter to submit the guess
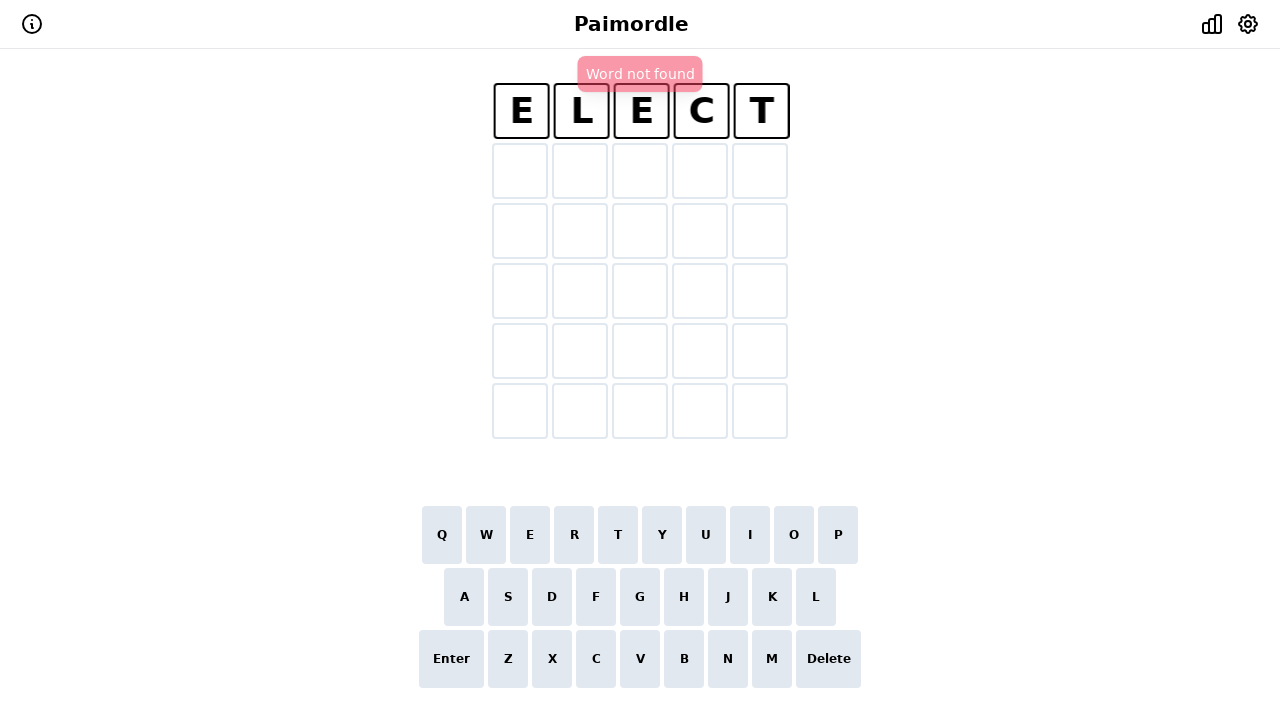

Retrieved tiles for turn 1 to check win condition
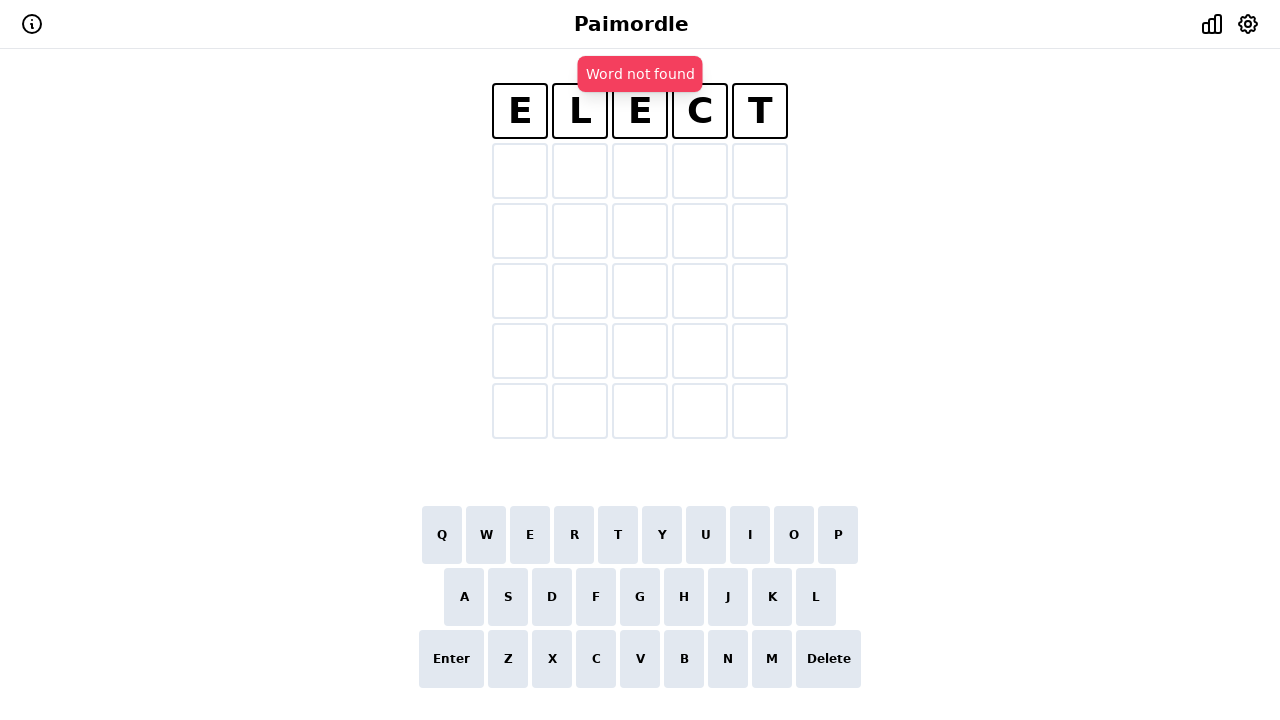

Removed word 'electro' from word bank for next attempt
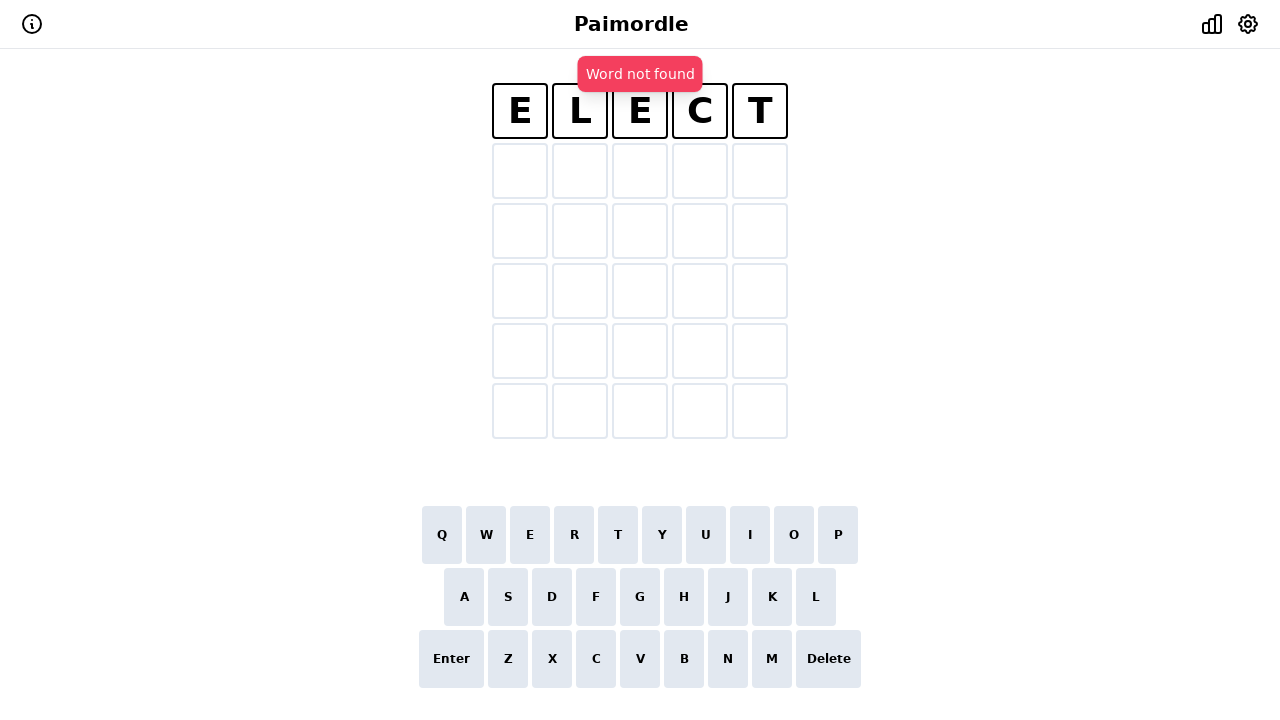

Selected word 'venti' for turn 2
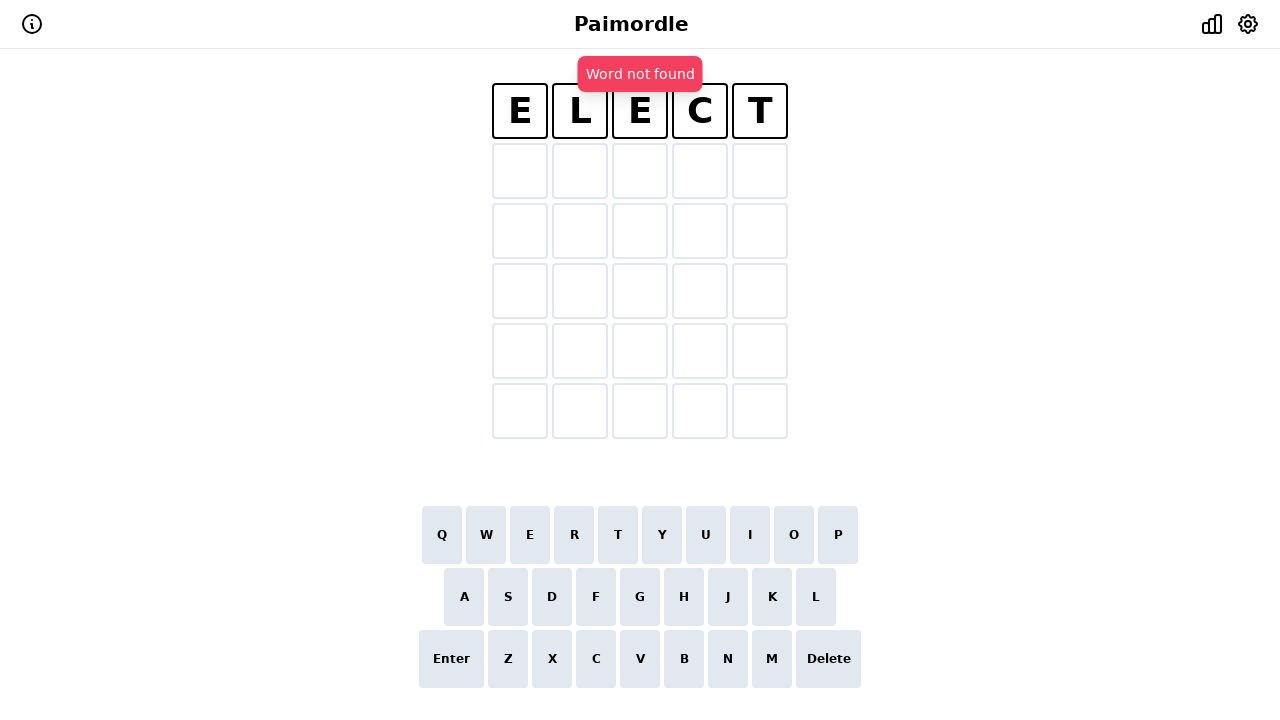

Typed word 'venti' letter by letter
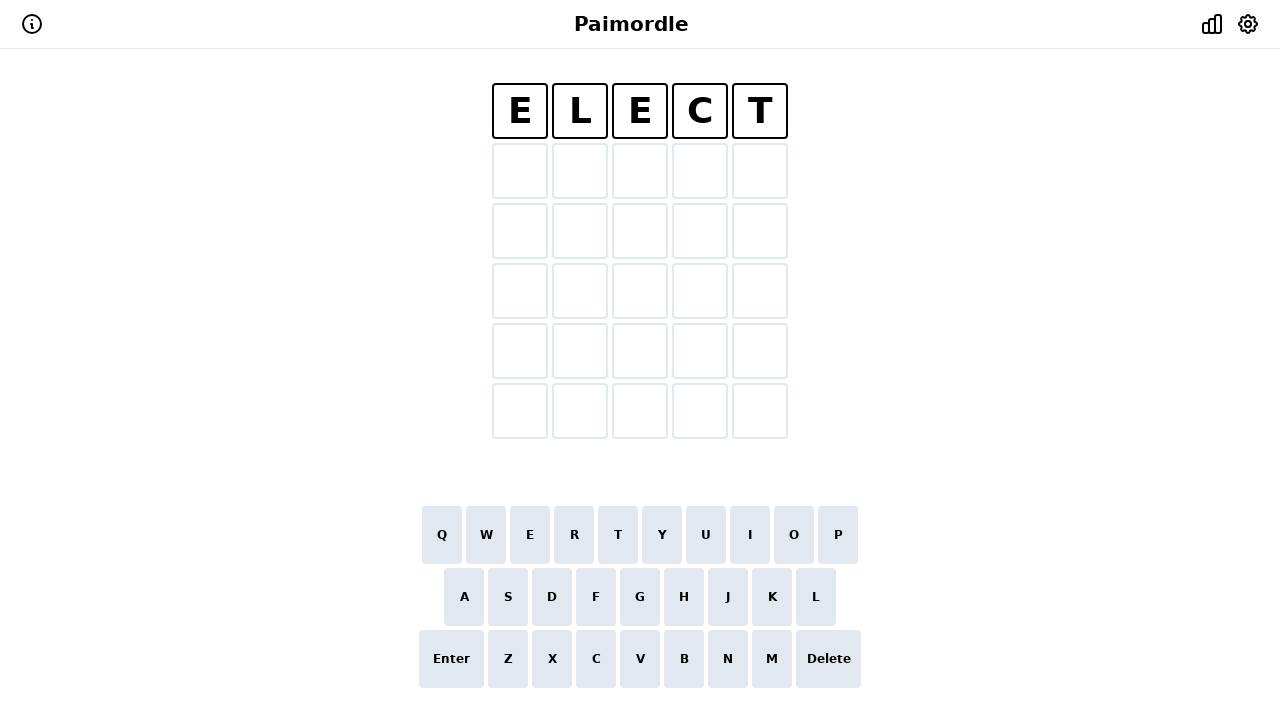

Pressed Enter to submit the guess
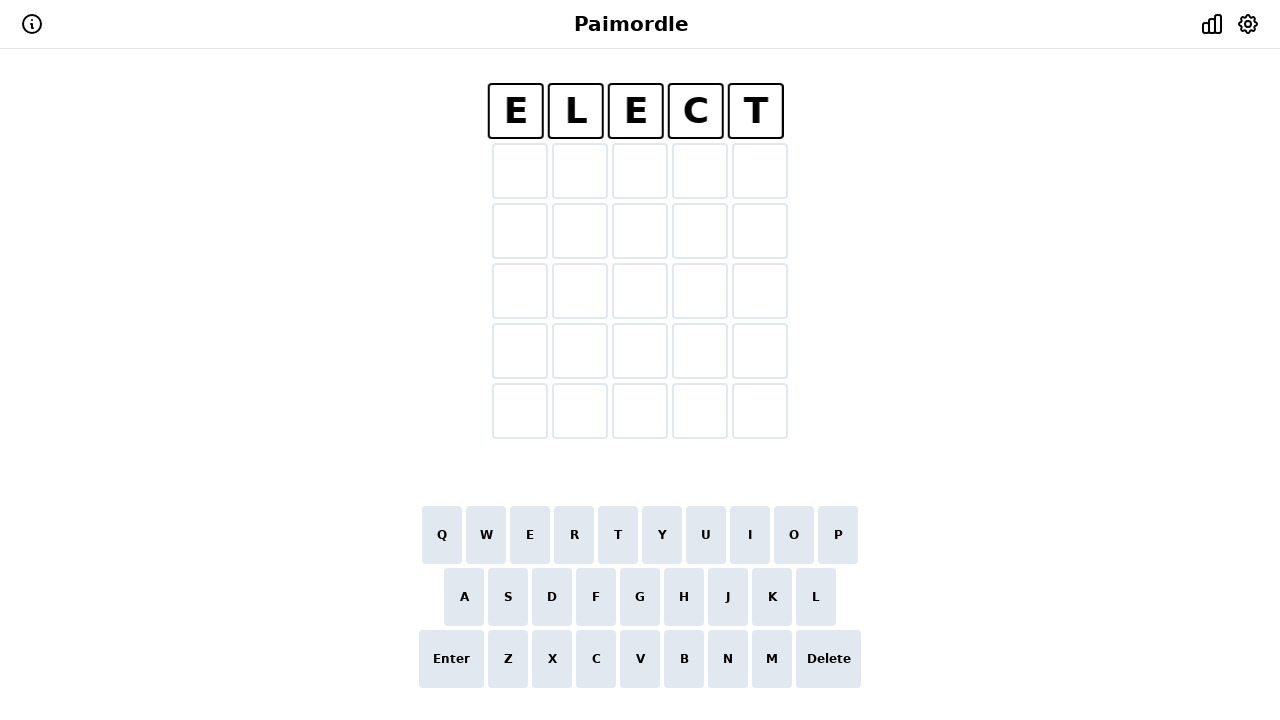

Retrieved tiles for turn 2 to check win condition
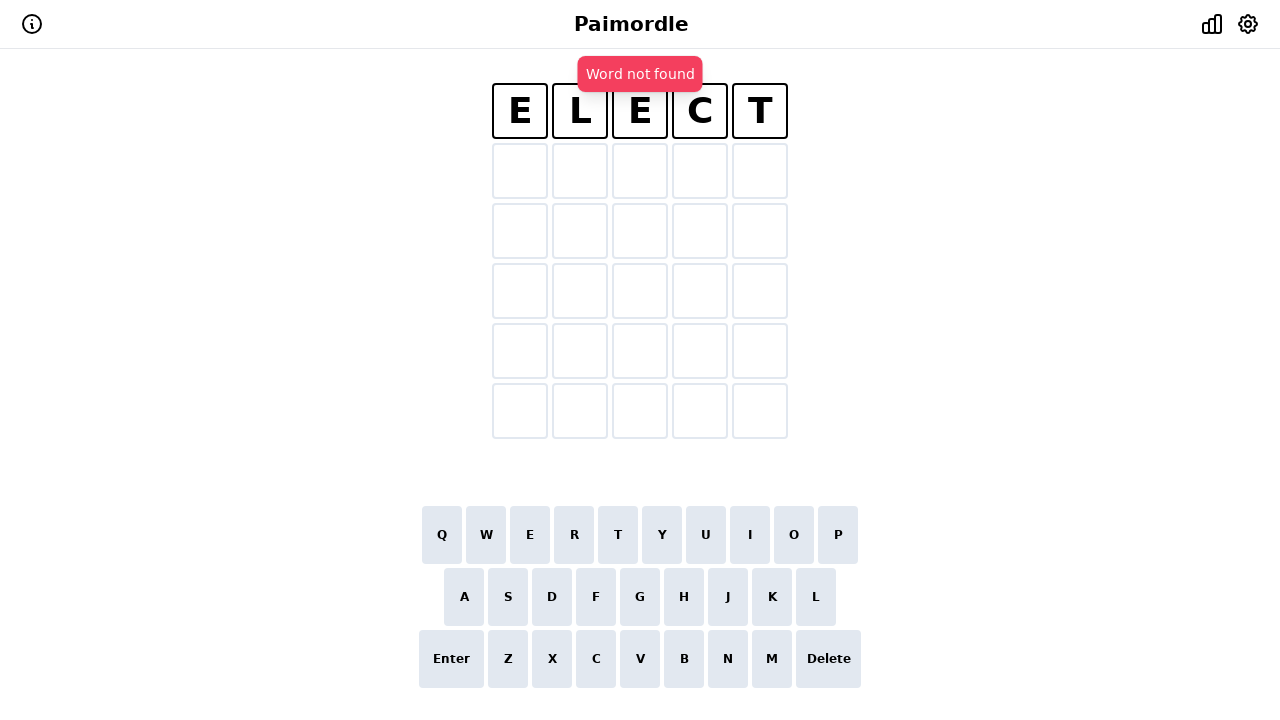

Removed word 'venti' from word bank for next attempt
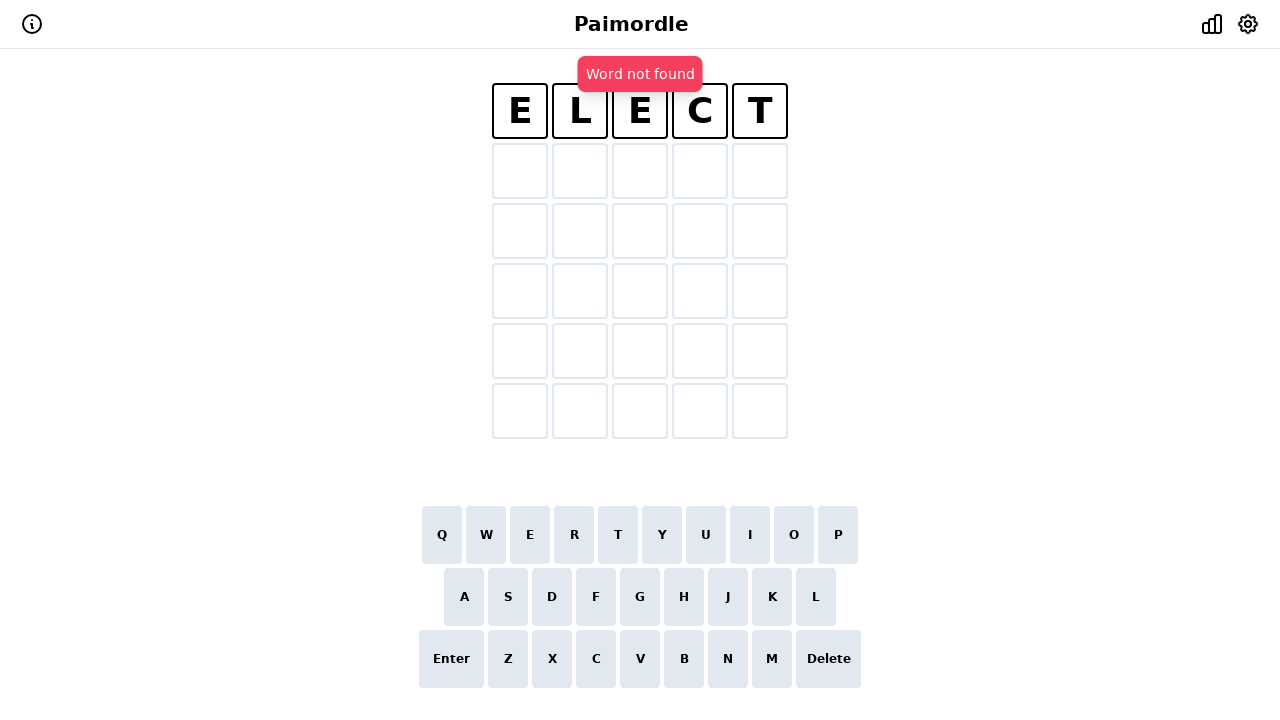

Selected word 'cryo' for turn 3
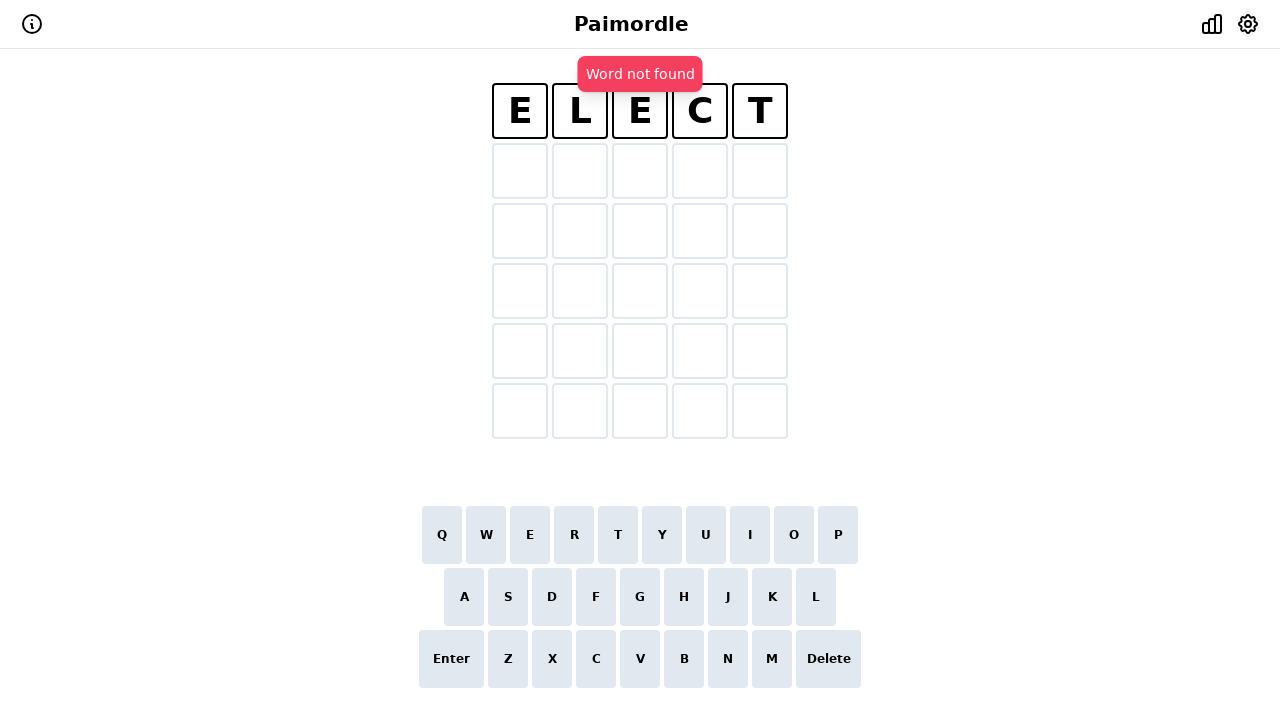

Typed word 'cryo' letter by letter
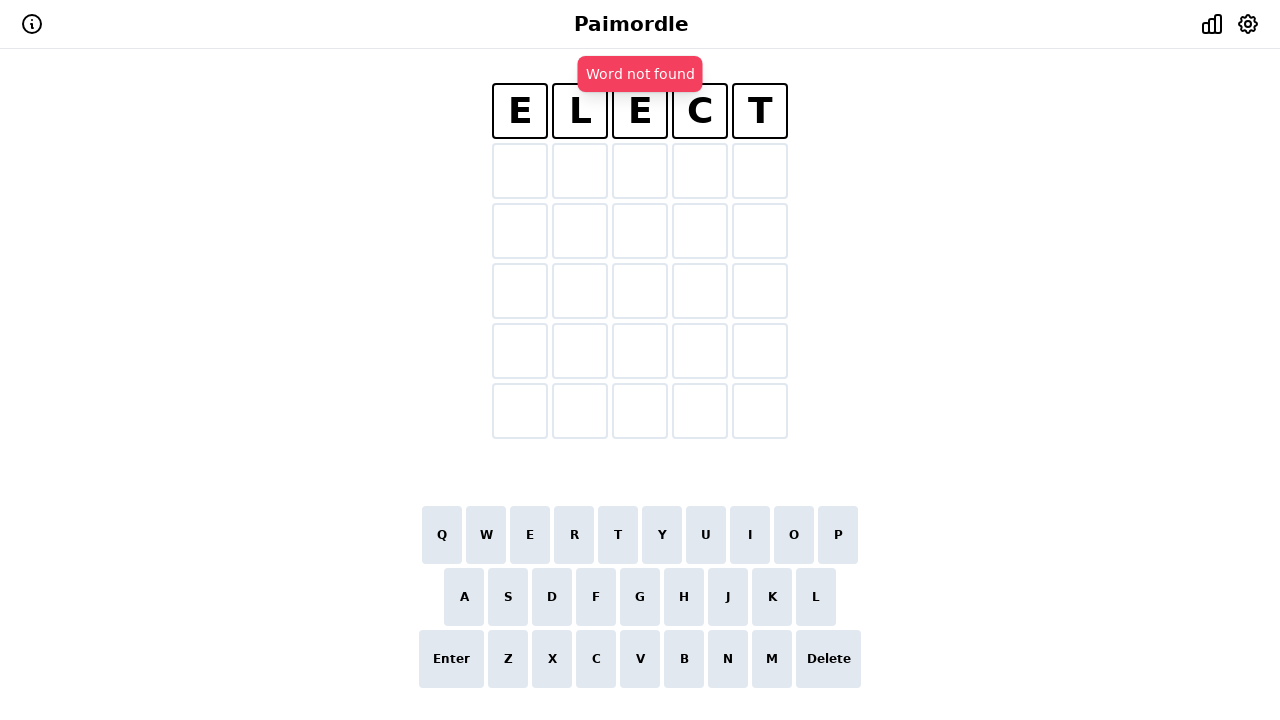

Pressed Enter to submit the guess
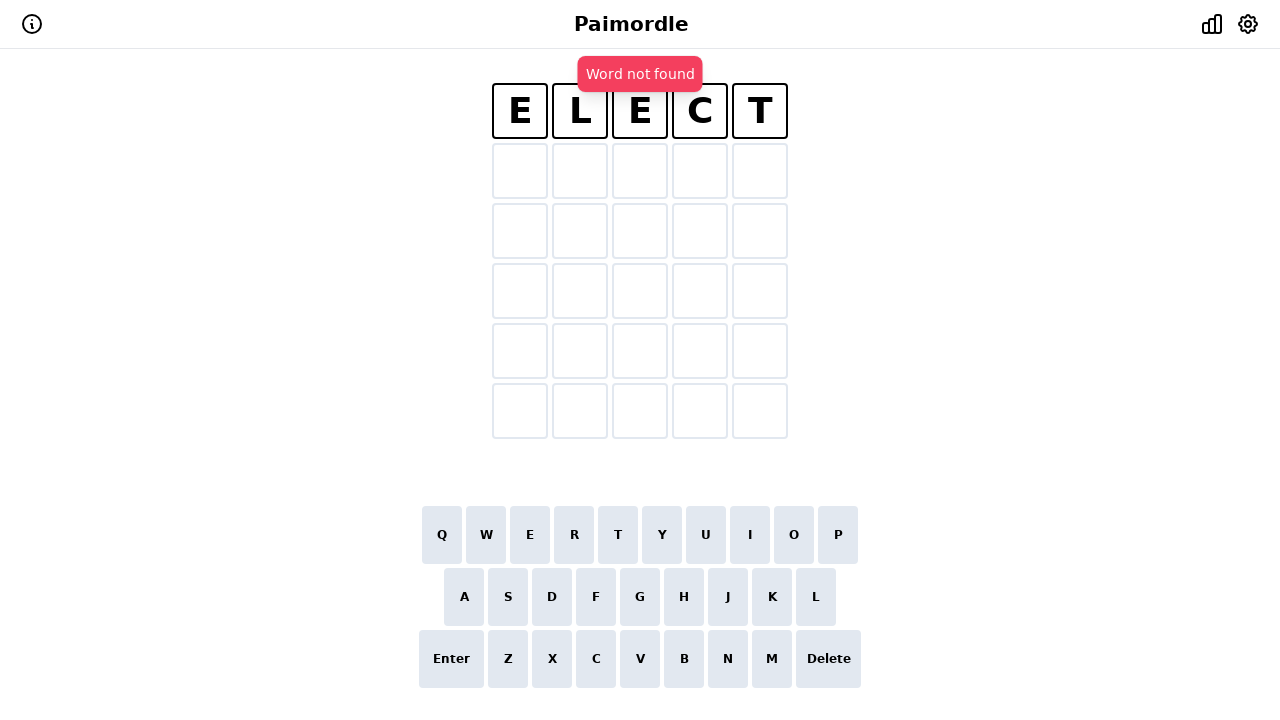

Retrieved tiles for turn 3 to check win condition
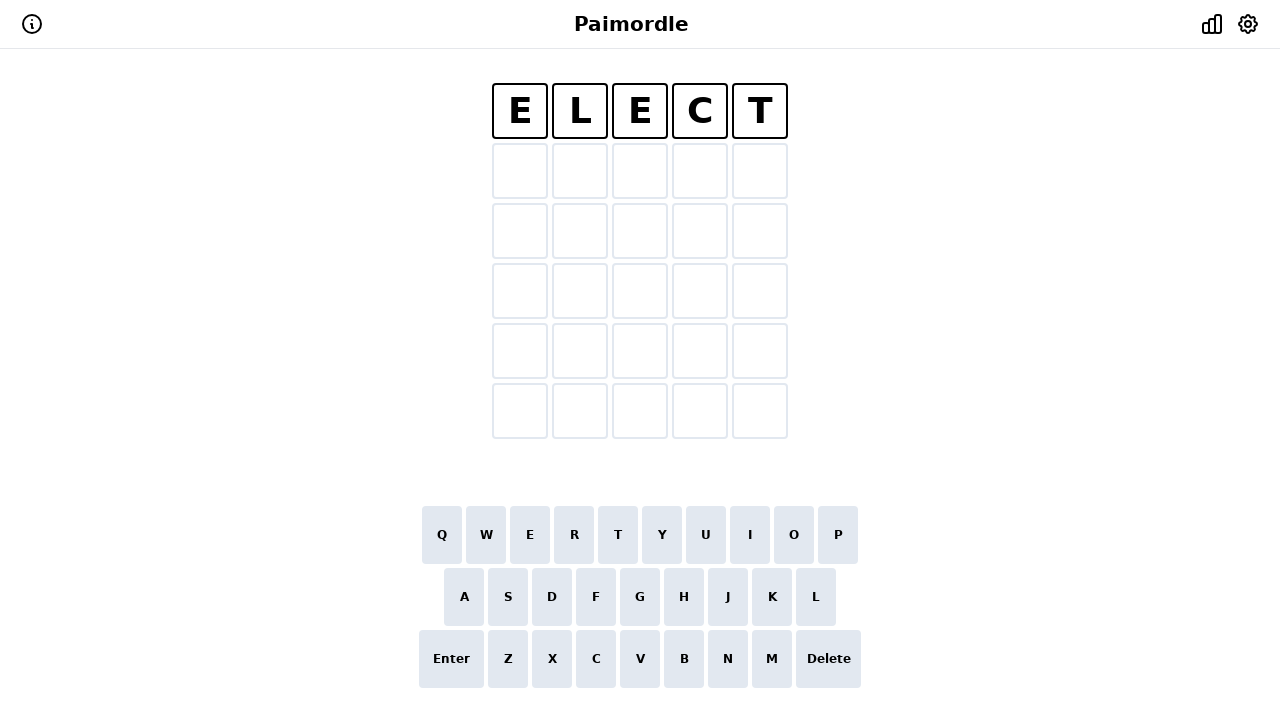

Removed word 'cryo' from word bank for next attempt
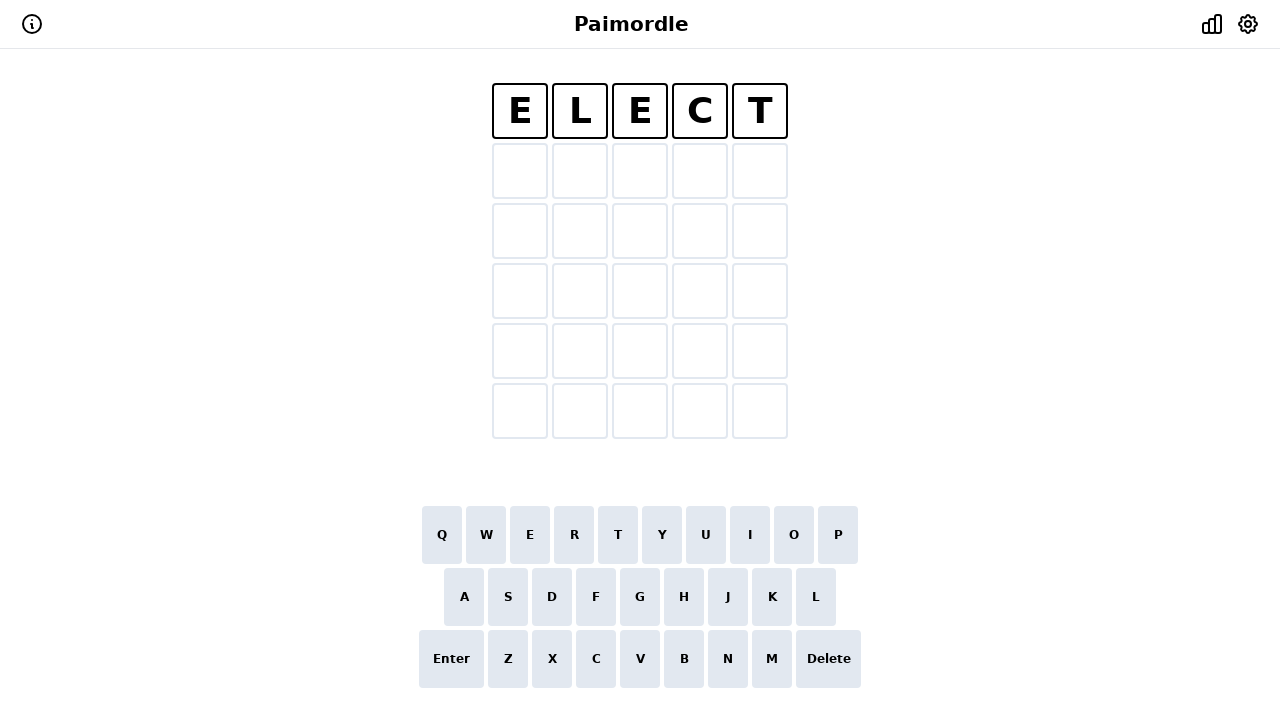

Selected word 'raiden' for turn 4
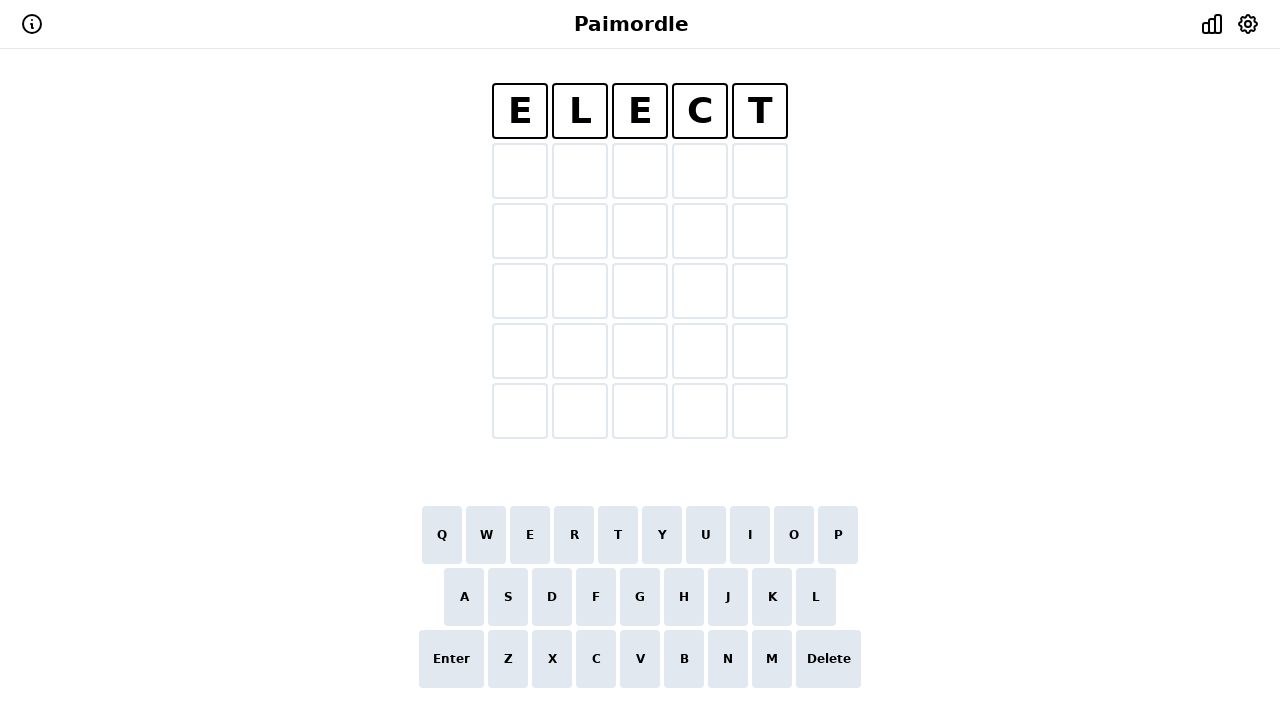

Typed word 'raiden' letter by letter
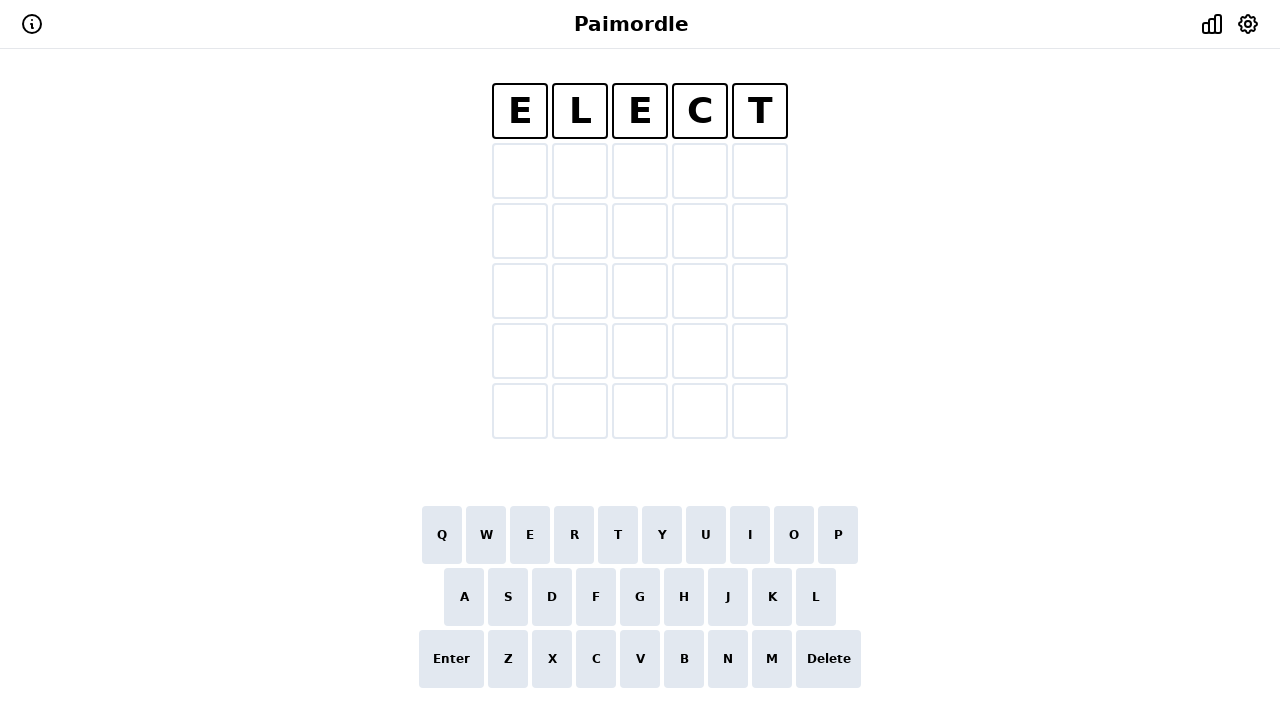

Pressed Enter to submit the guess
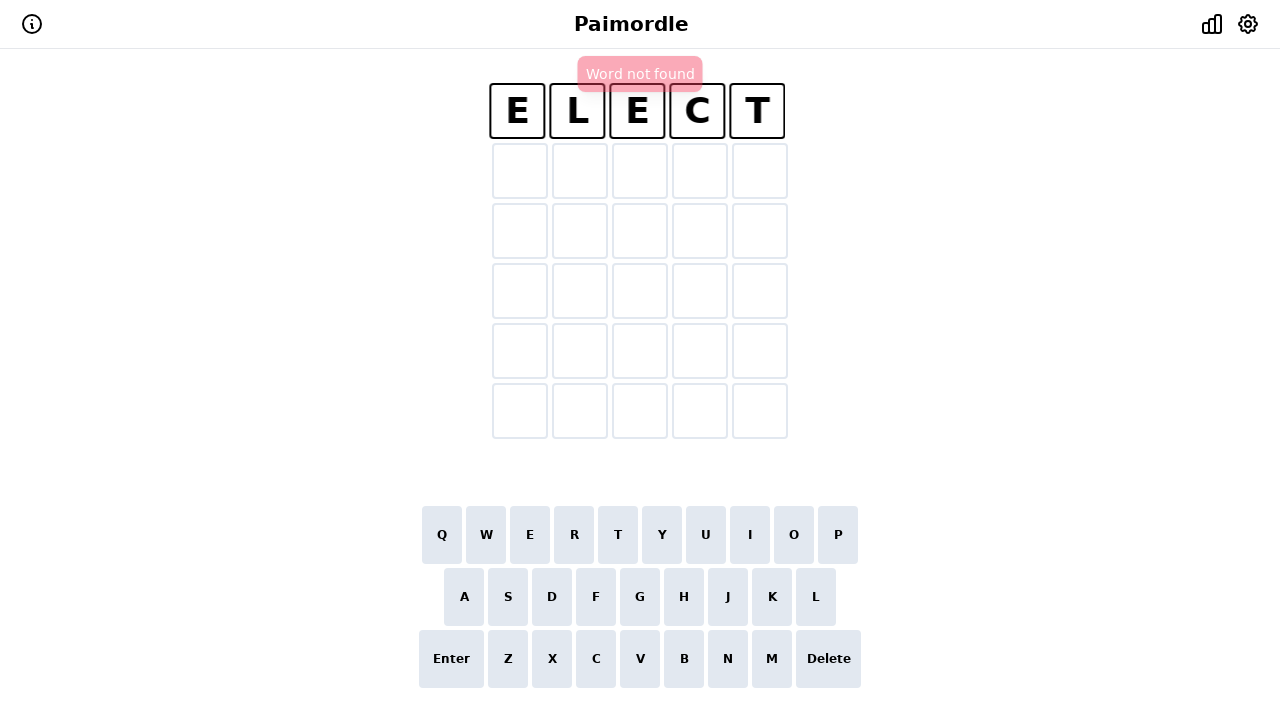

Retrieved tiles for turn 4 to check win condition
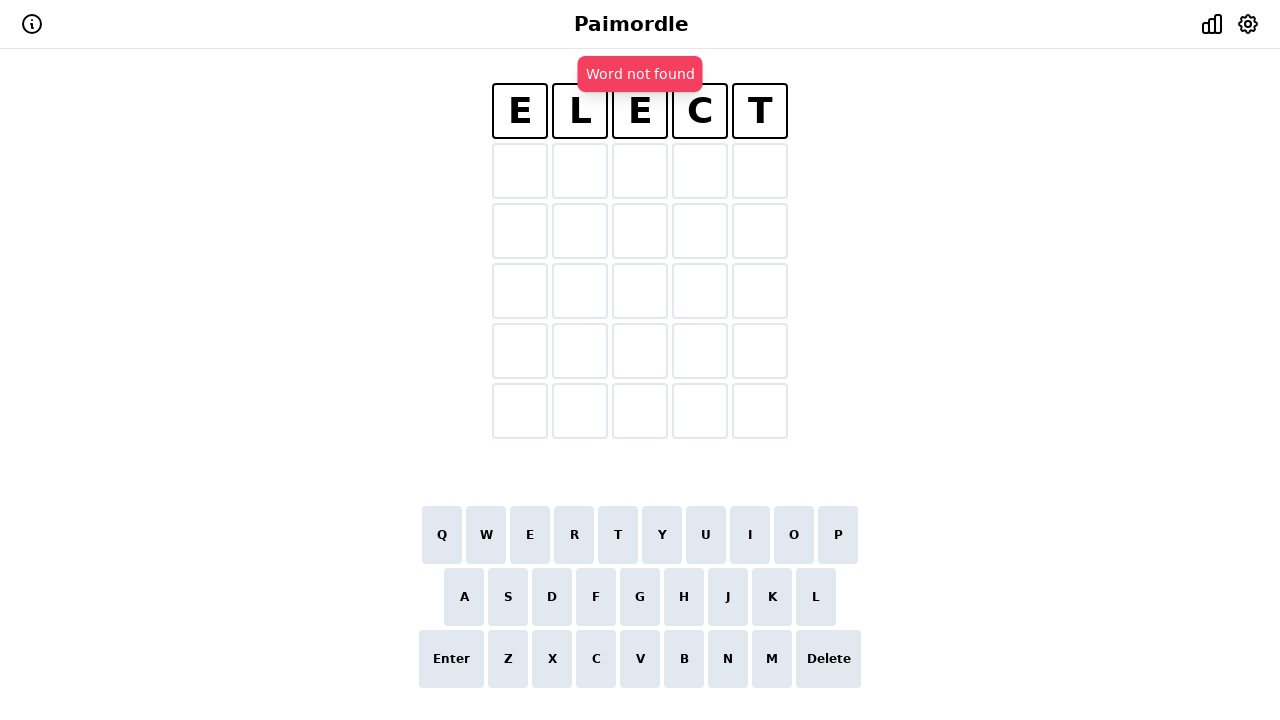

Removed word 'raiden' from word bank for next attempt
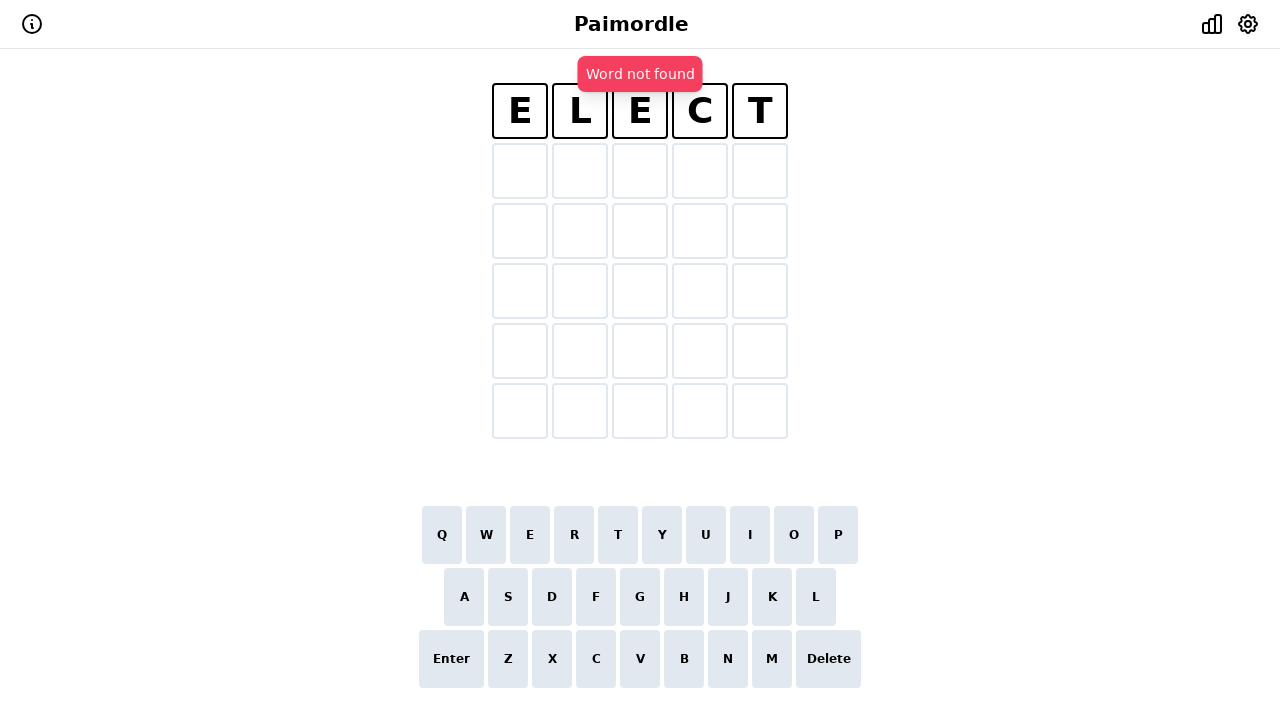

Selected word 'dendro' for turn 5
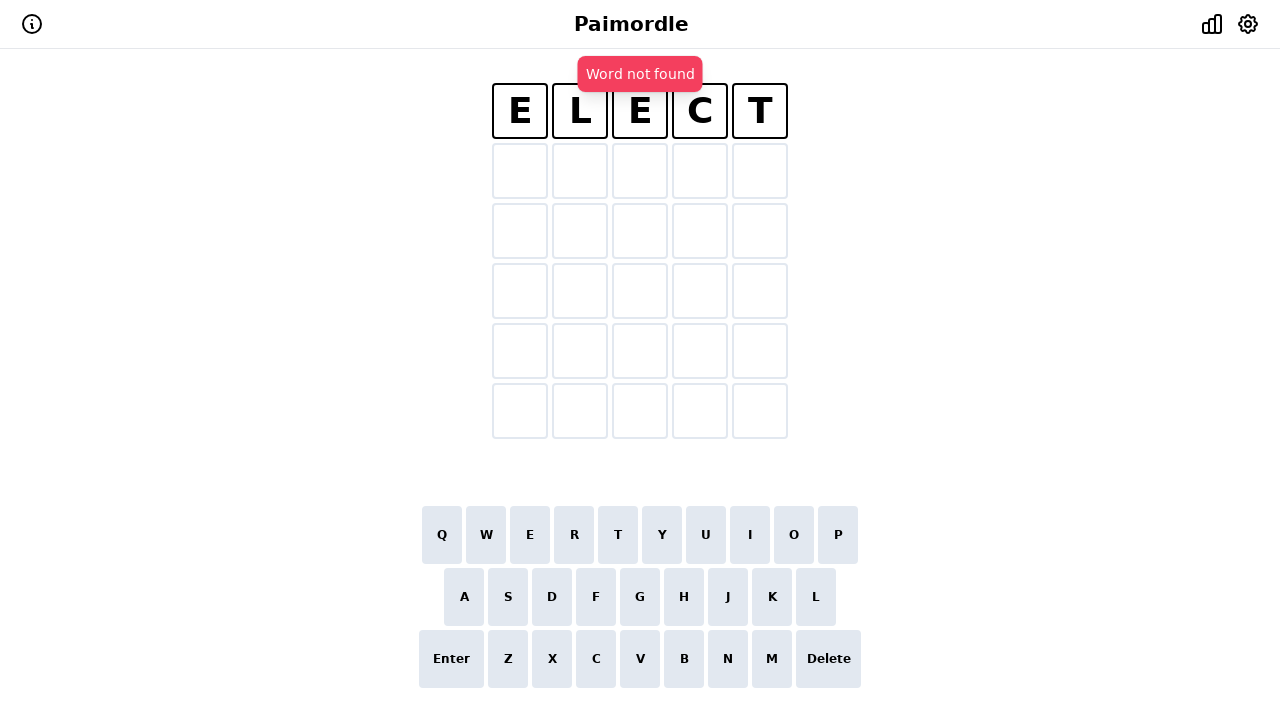

Typed word 'dendro' letter by letter
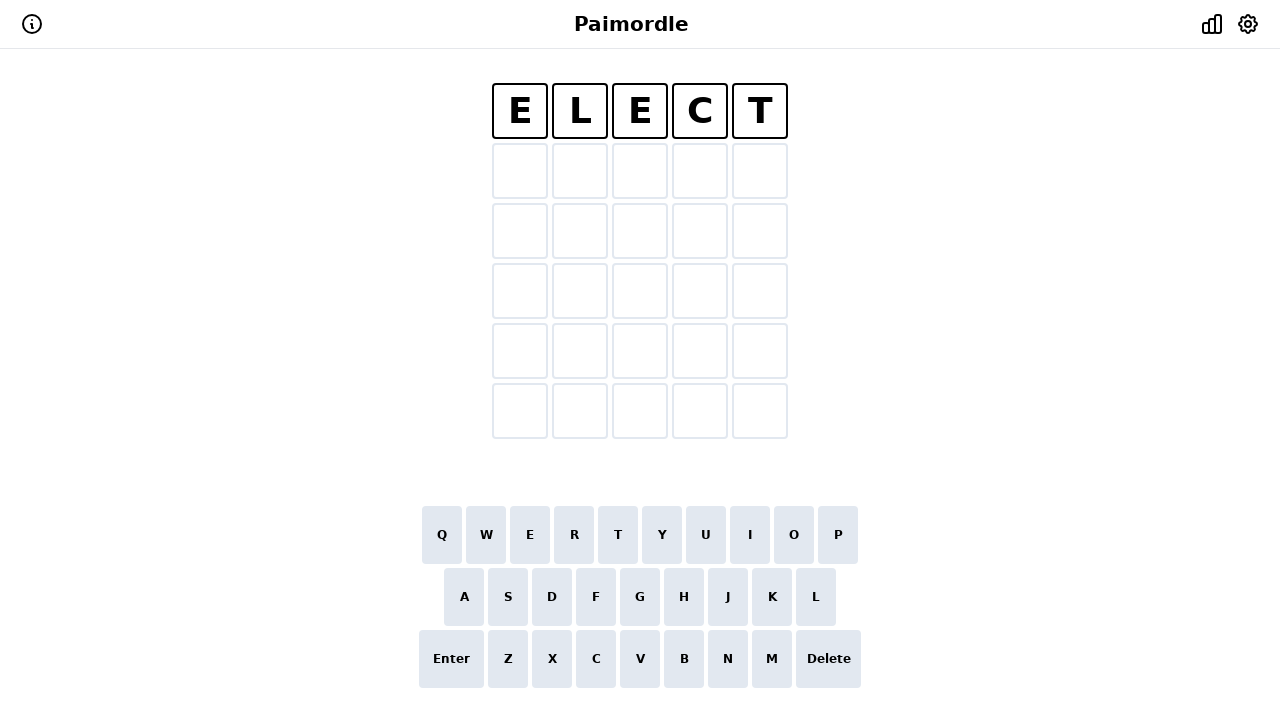

Pressed Enter to submit the guess
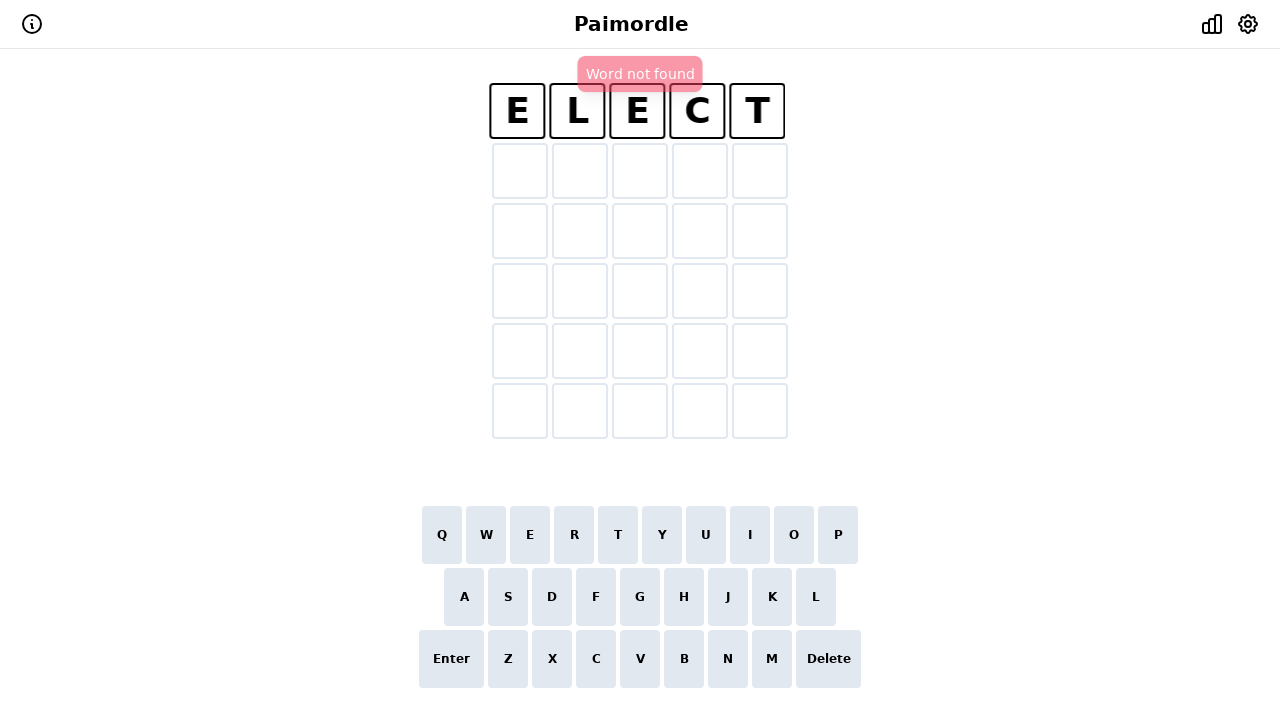

Retrieved tiles for turn 5 to check win condition
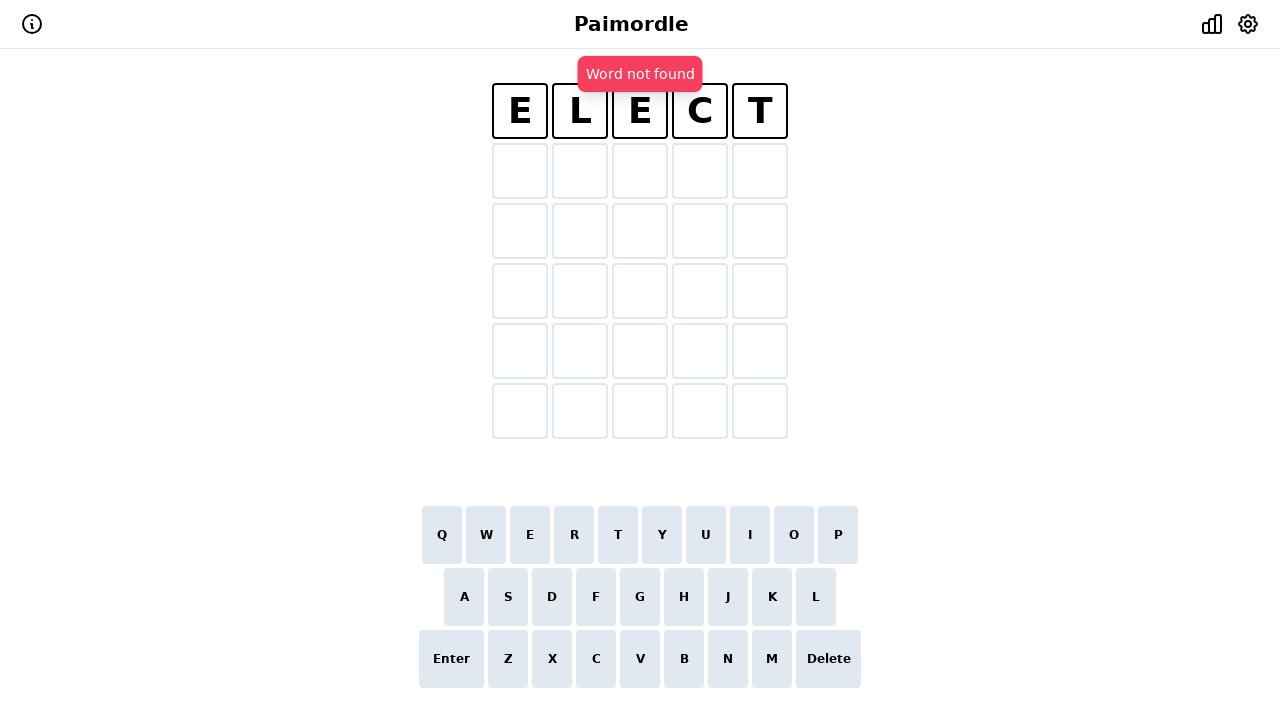

Removed word 'dendro' from word bank for next attempt
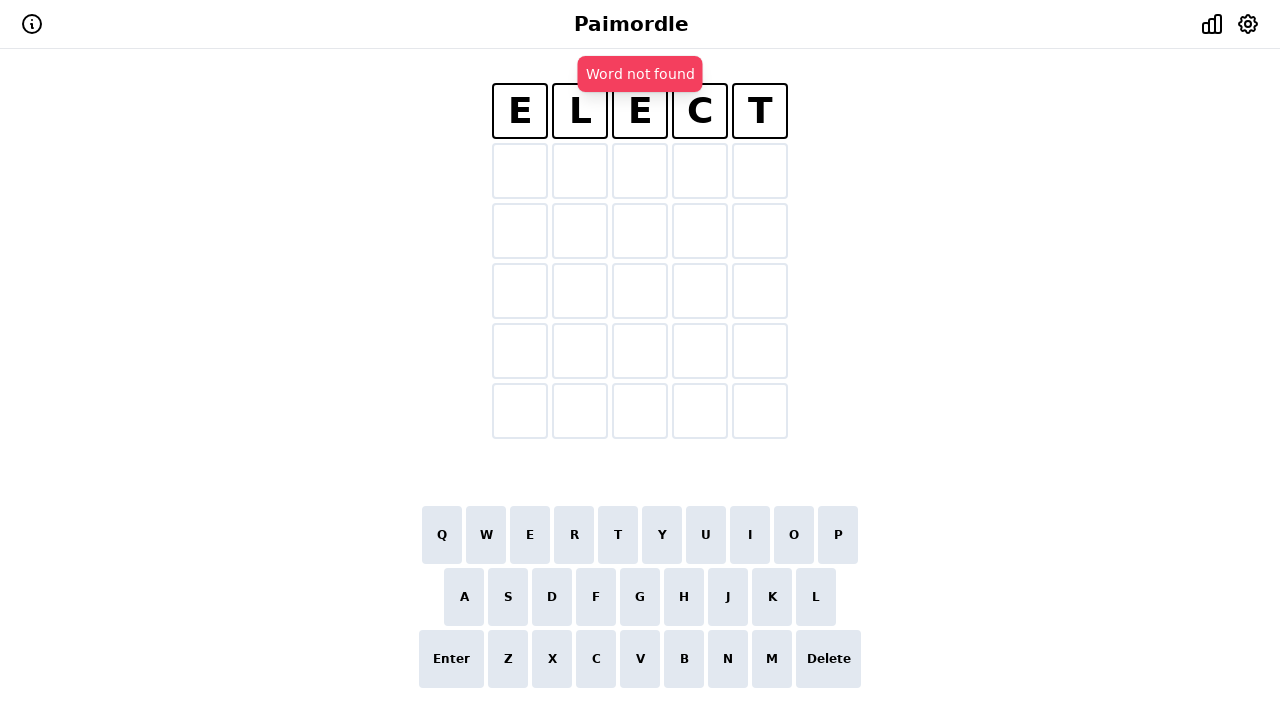

Selected word 'sword' for turn 6
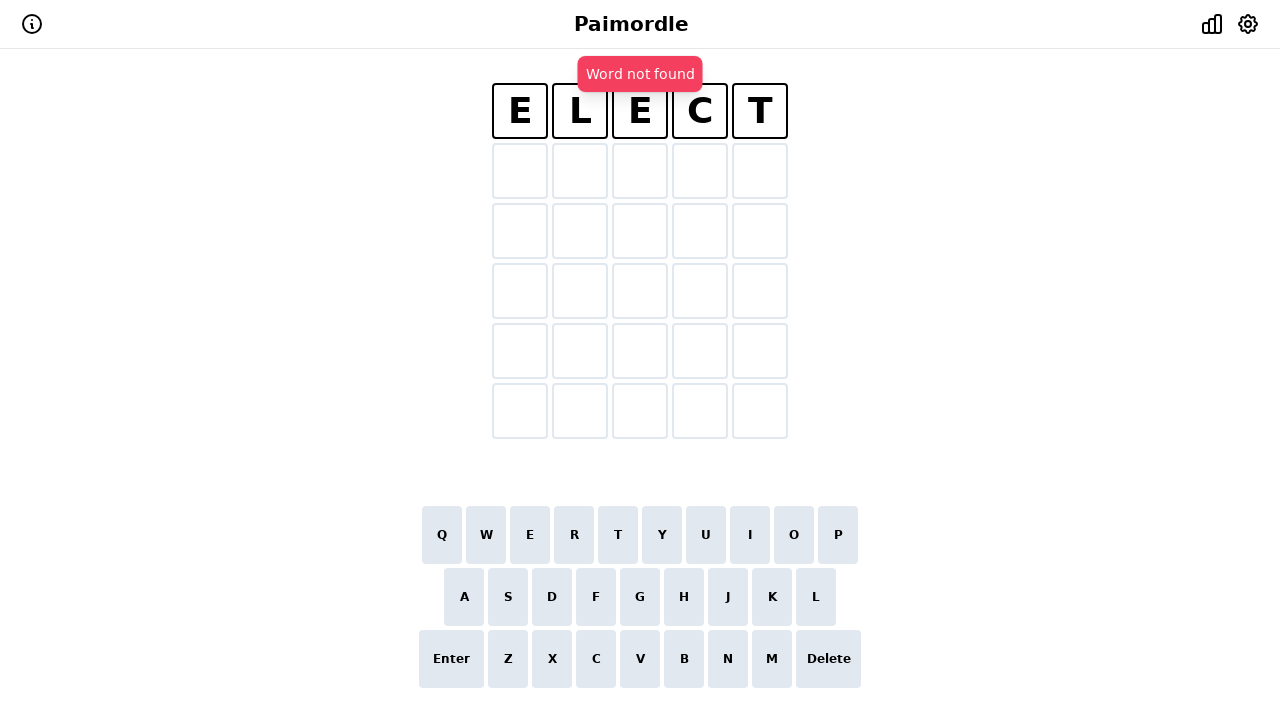

Typed word 'sword' letter by letter
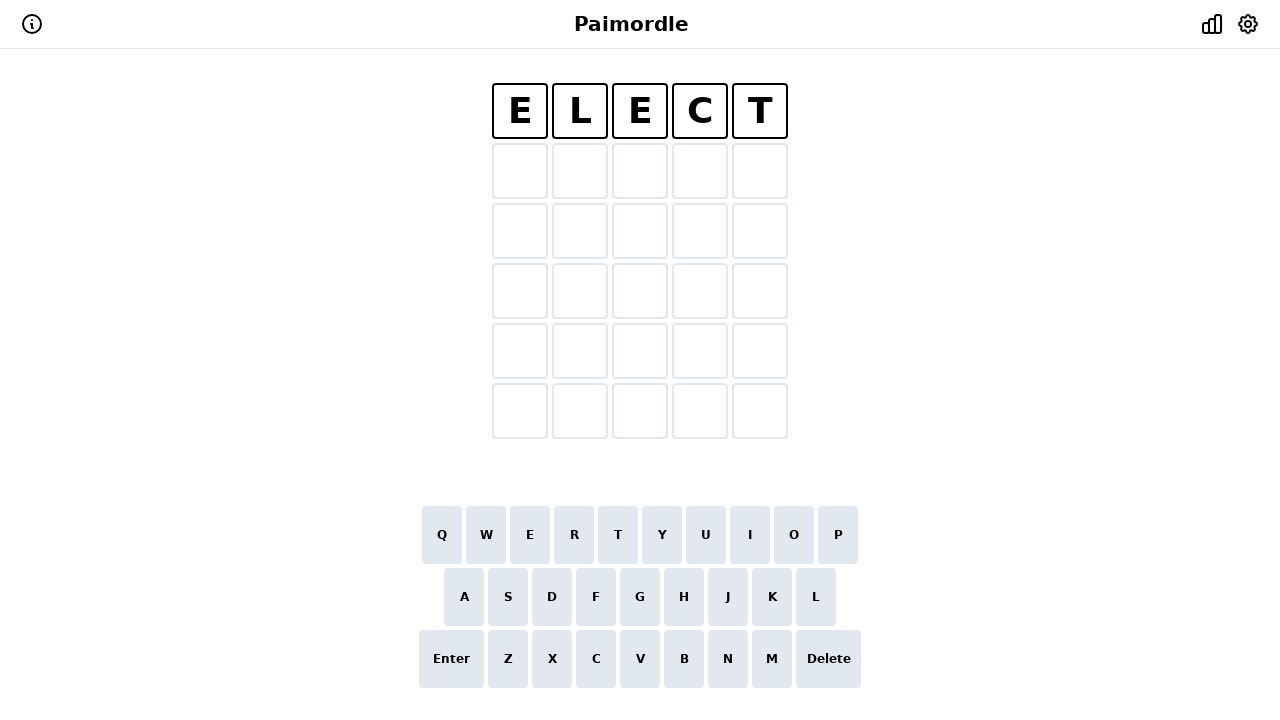

Pressed Enter to submit the guess
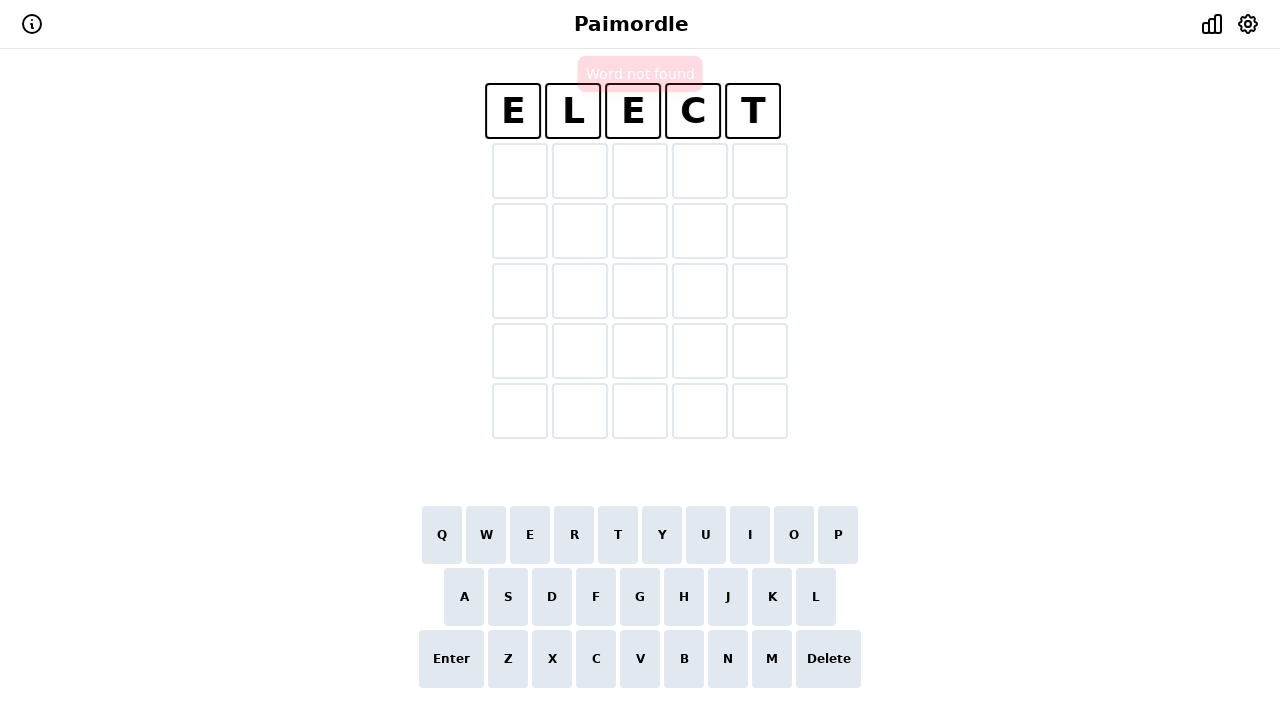

Retrieved tiles for turn 6 to check win condition
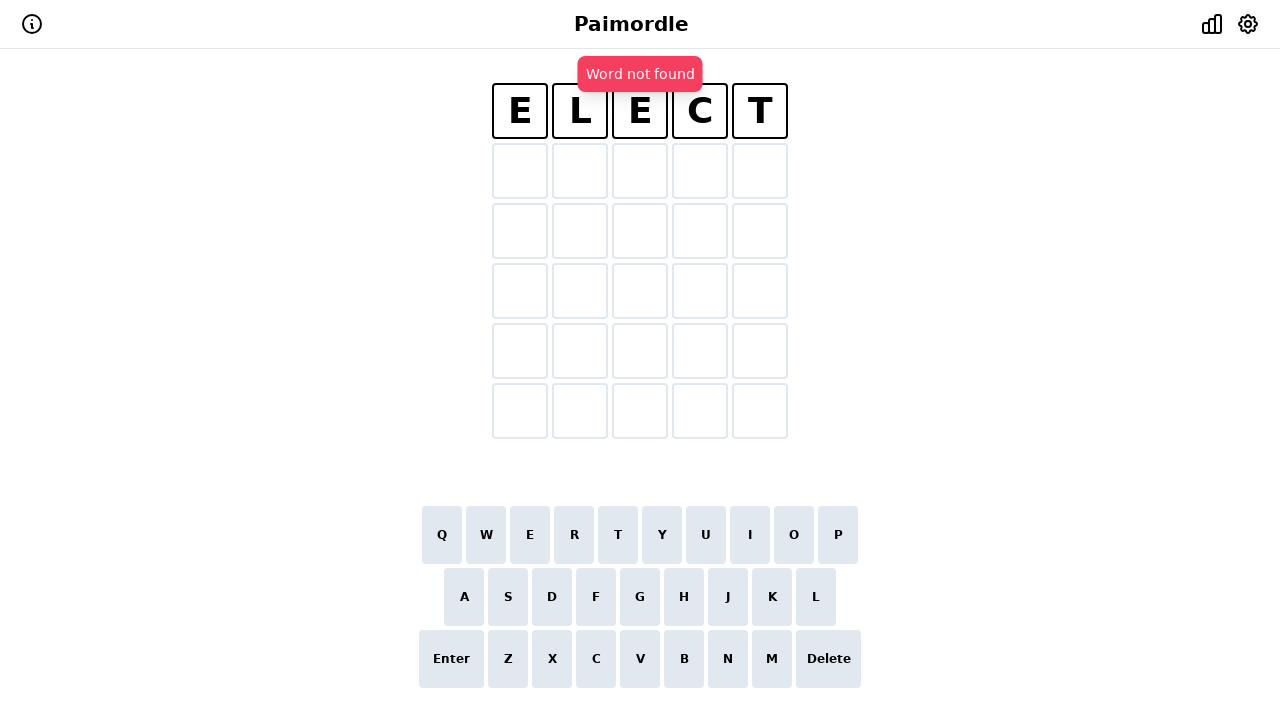

Removed word 'sword' from word bank for next attempt
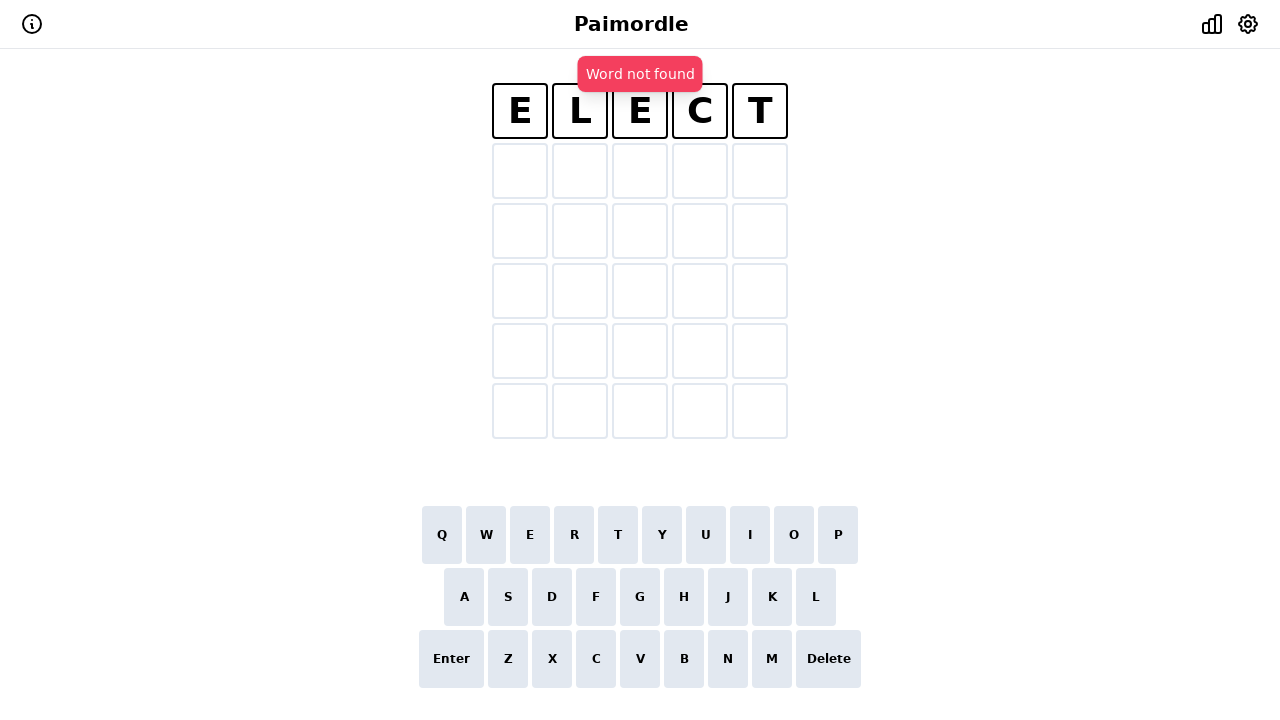

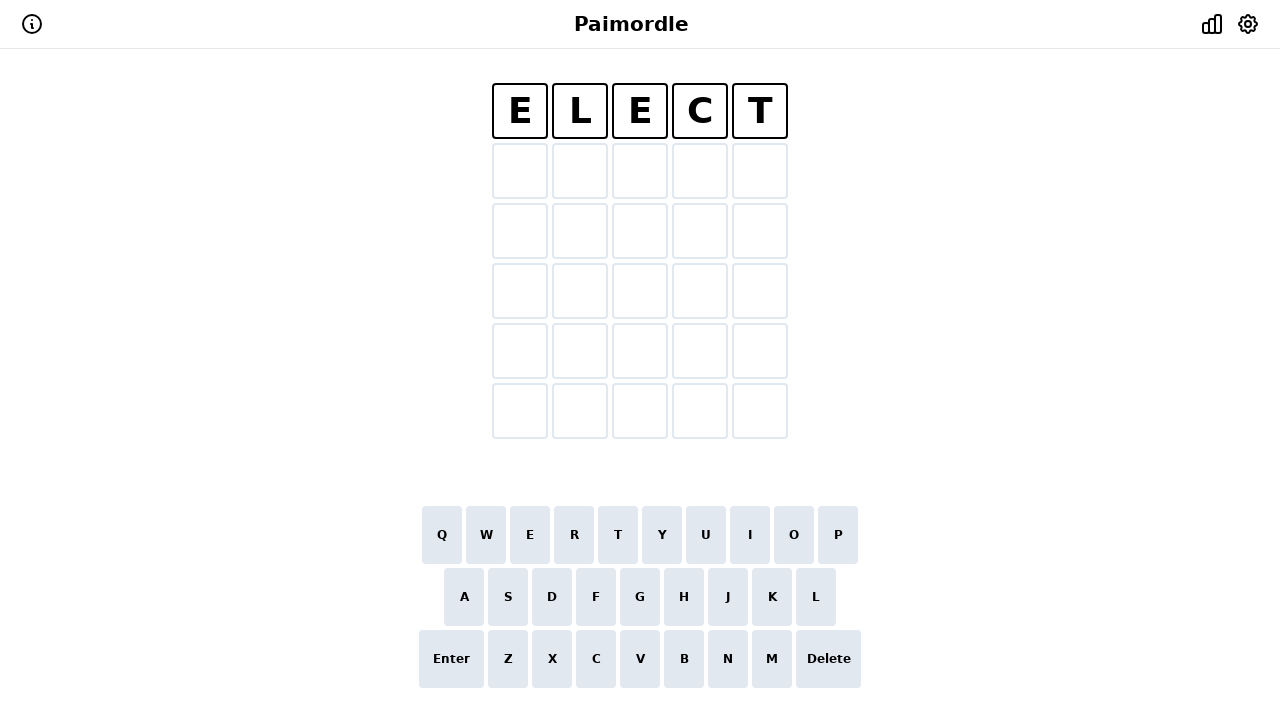